Tests JavaScript execution capabilities including zoom control, clicking elements via JavaScript, filling text areas, and styling elements on a demo blog page

Starting URL: https://omayo.blogspot.com/

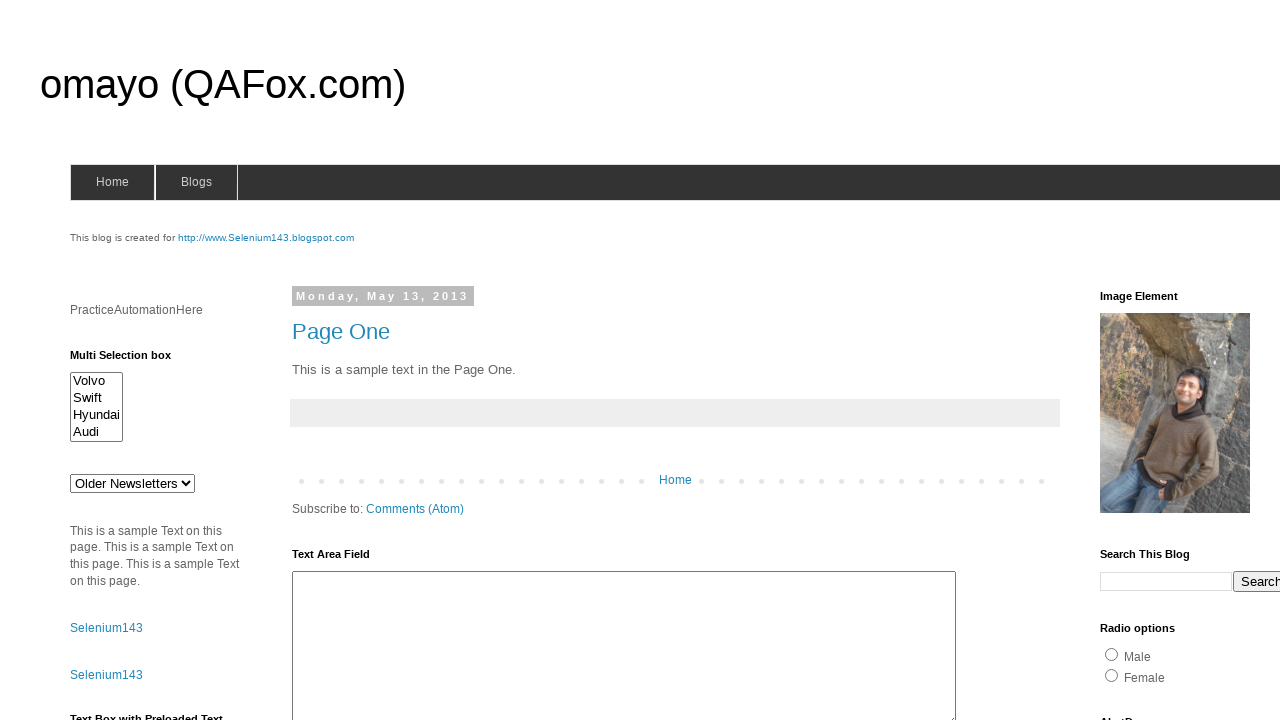

Zoomed page to 200%
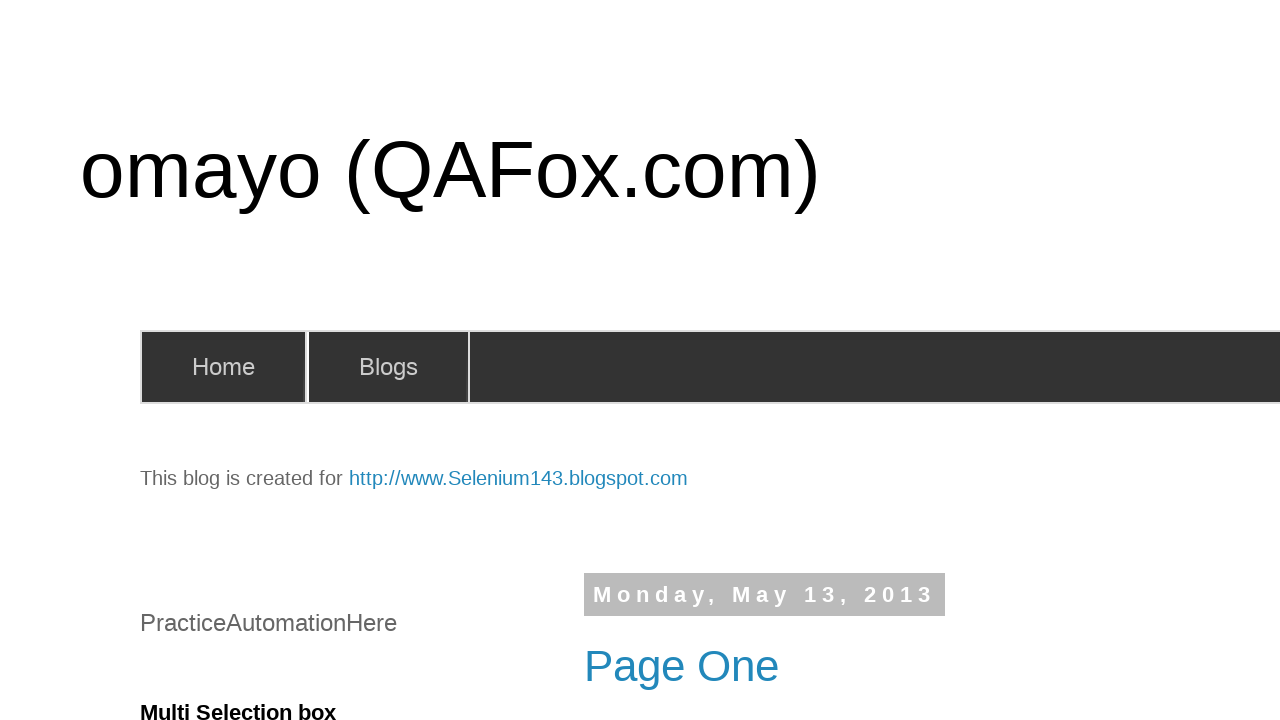

Waited 1 second for zoom effect
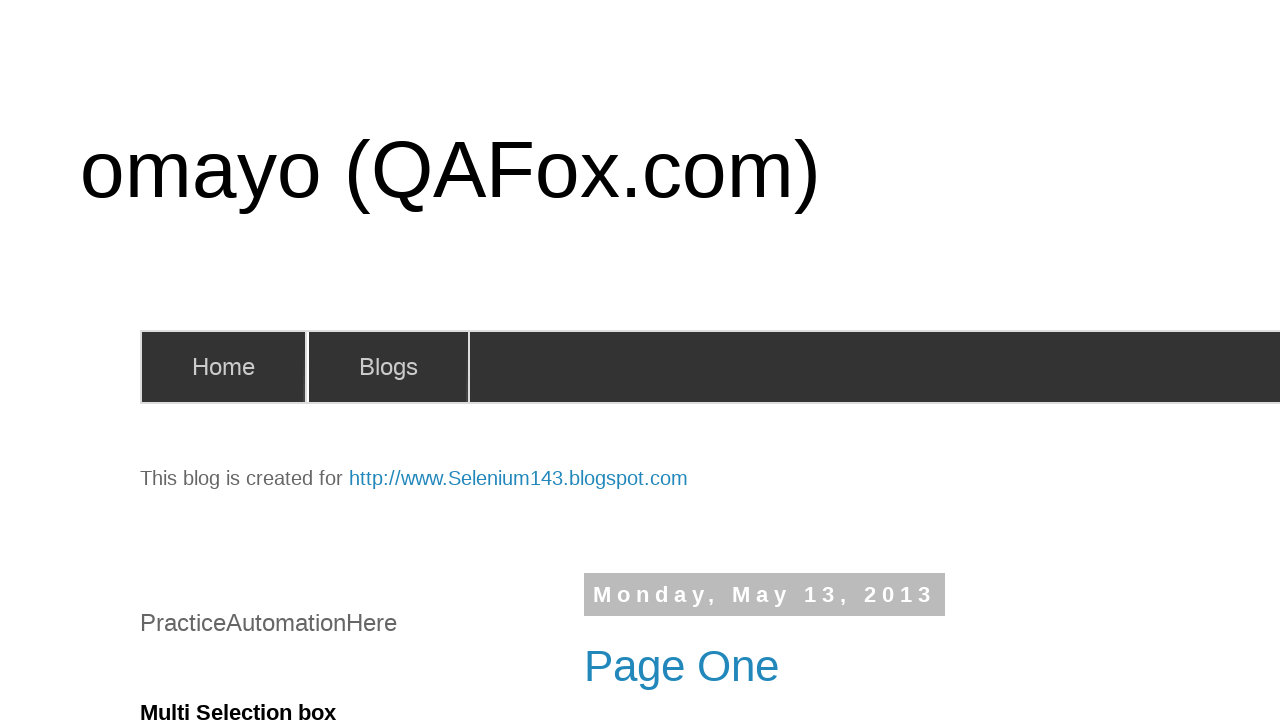

Zoomed page to 50%
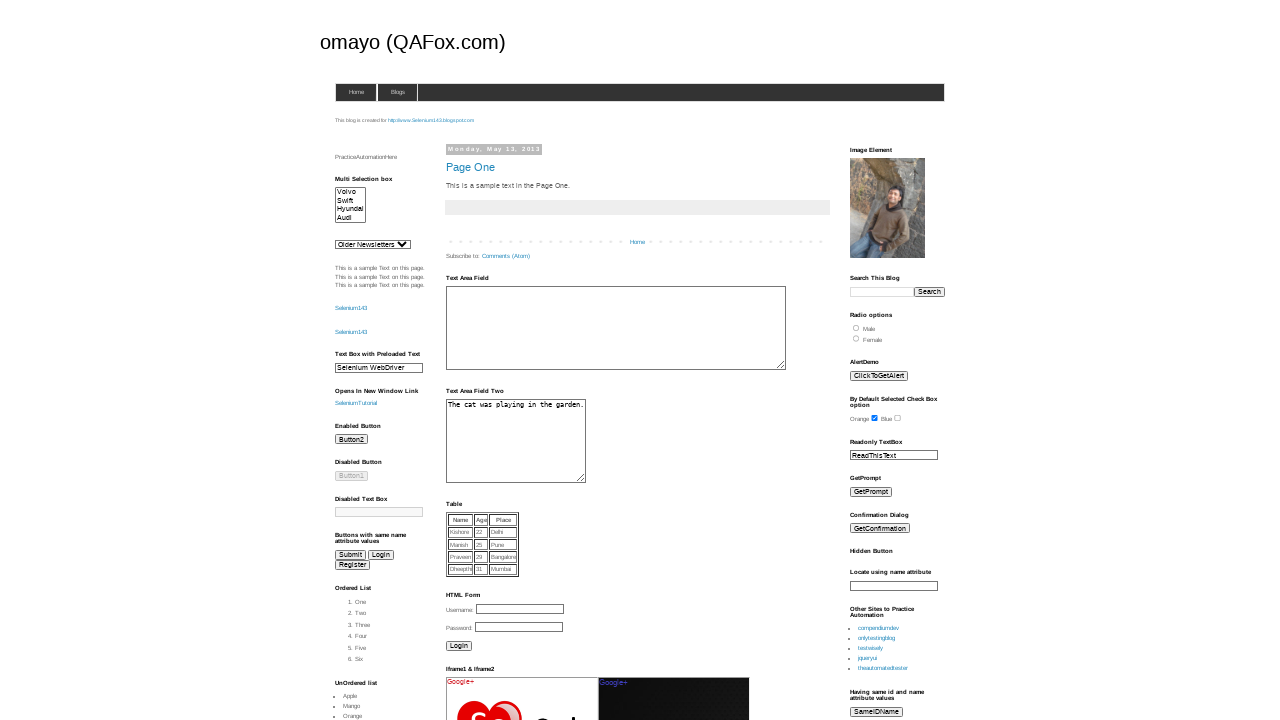

Waited 1 second for zoom effect
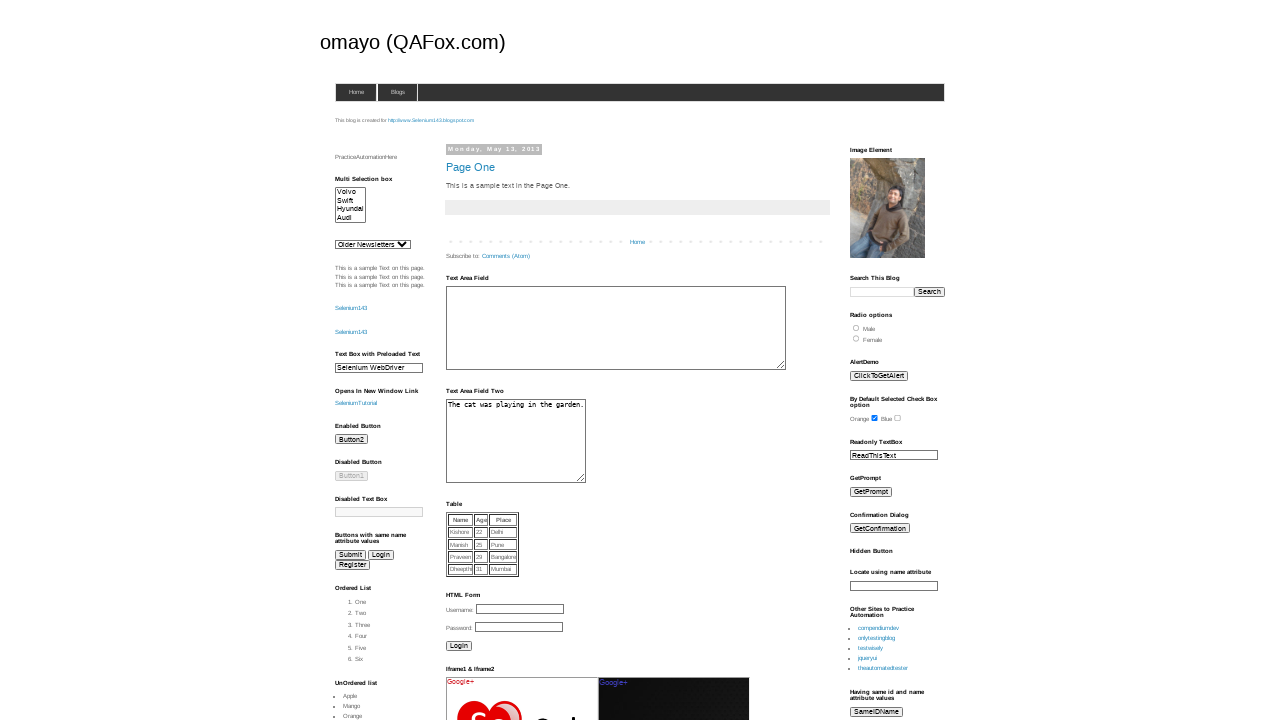

Reset zoom to 100%
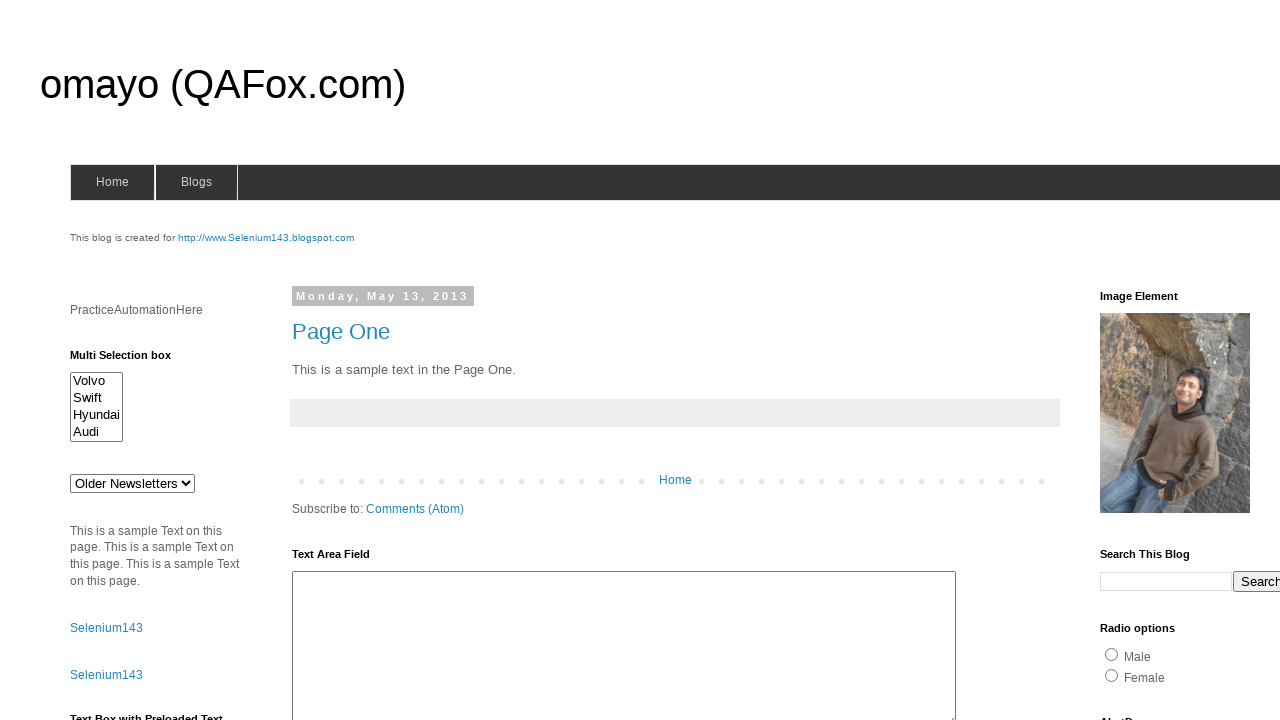

Clicked alert button via JavaScript
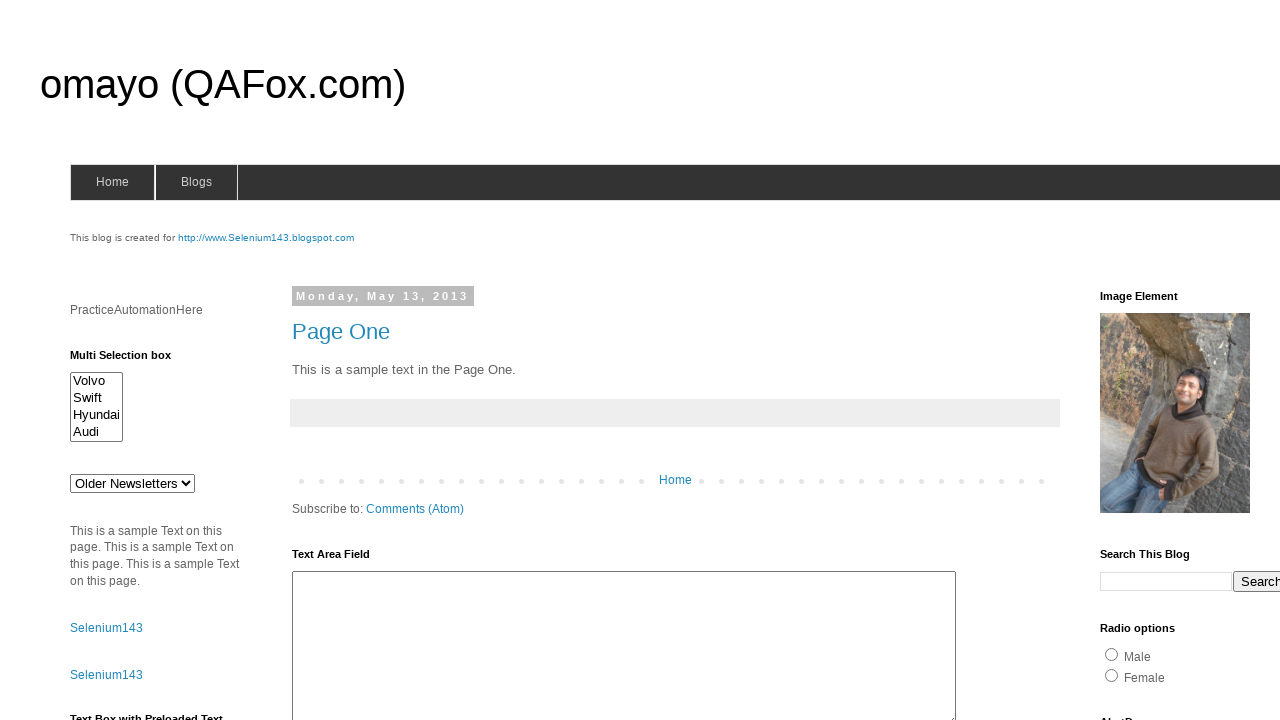

Waited 3 seconds for alert dialog
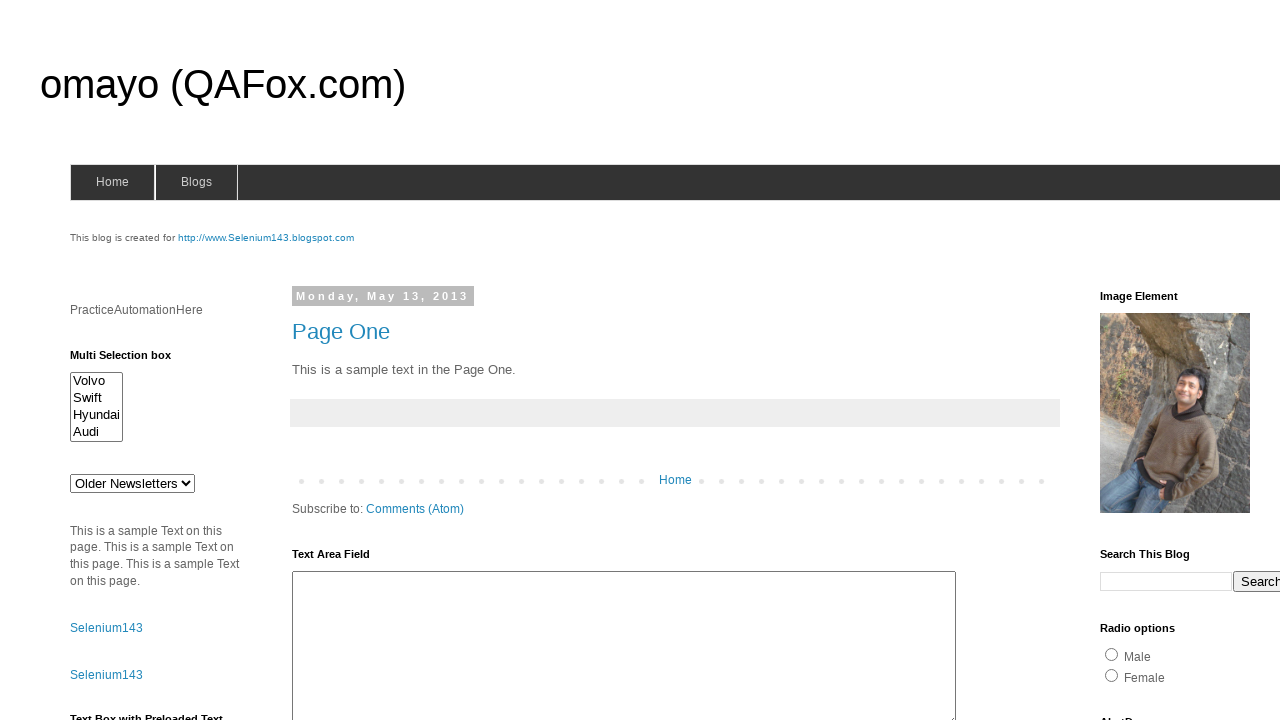

Set up alert dialog handler to accept dialogs
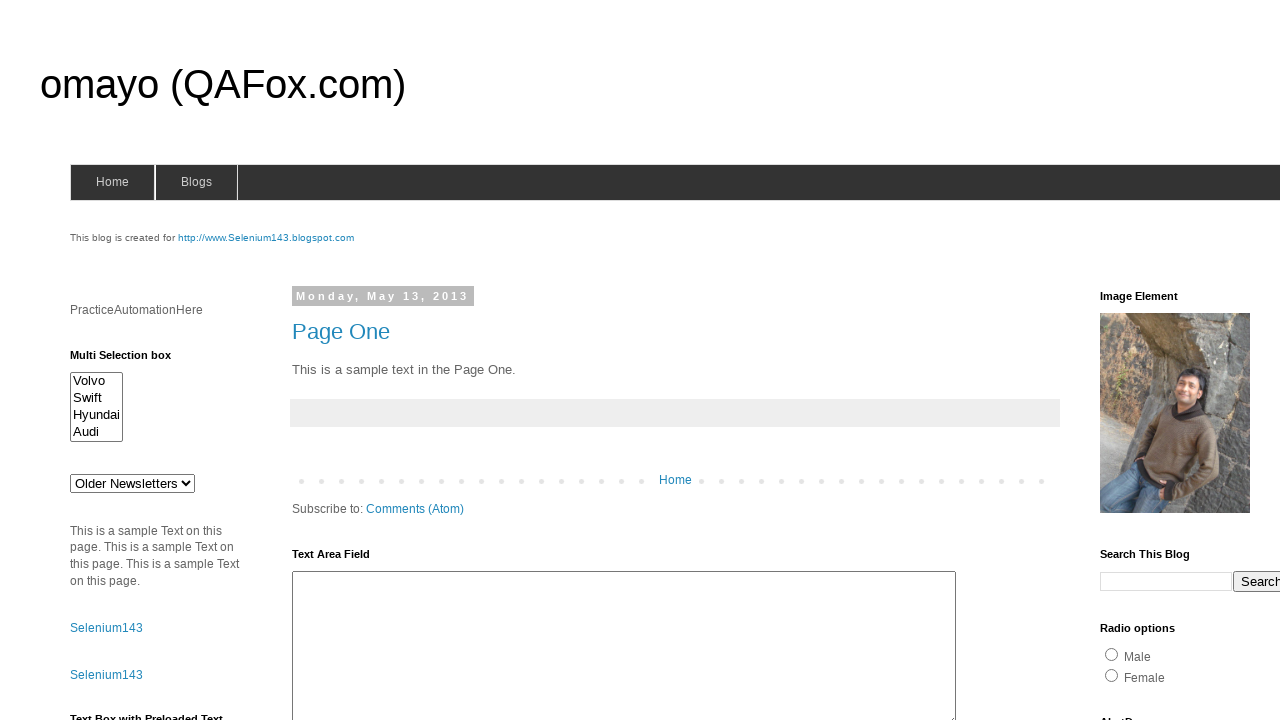

Filled text area with 'Vikenty Plakhov' using JavaScript
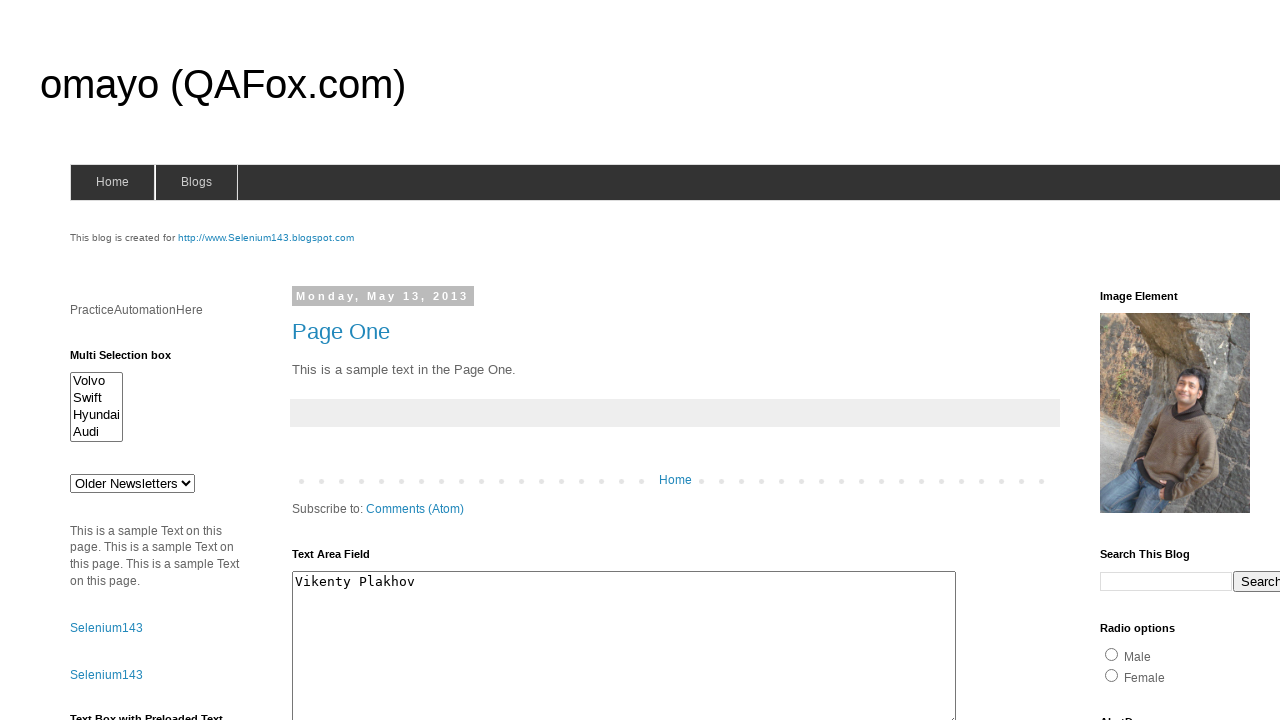

Changed text color to blue
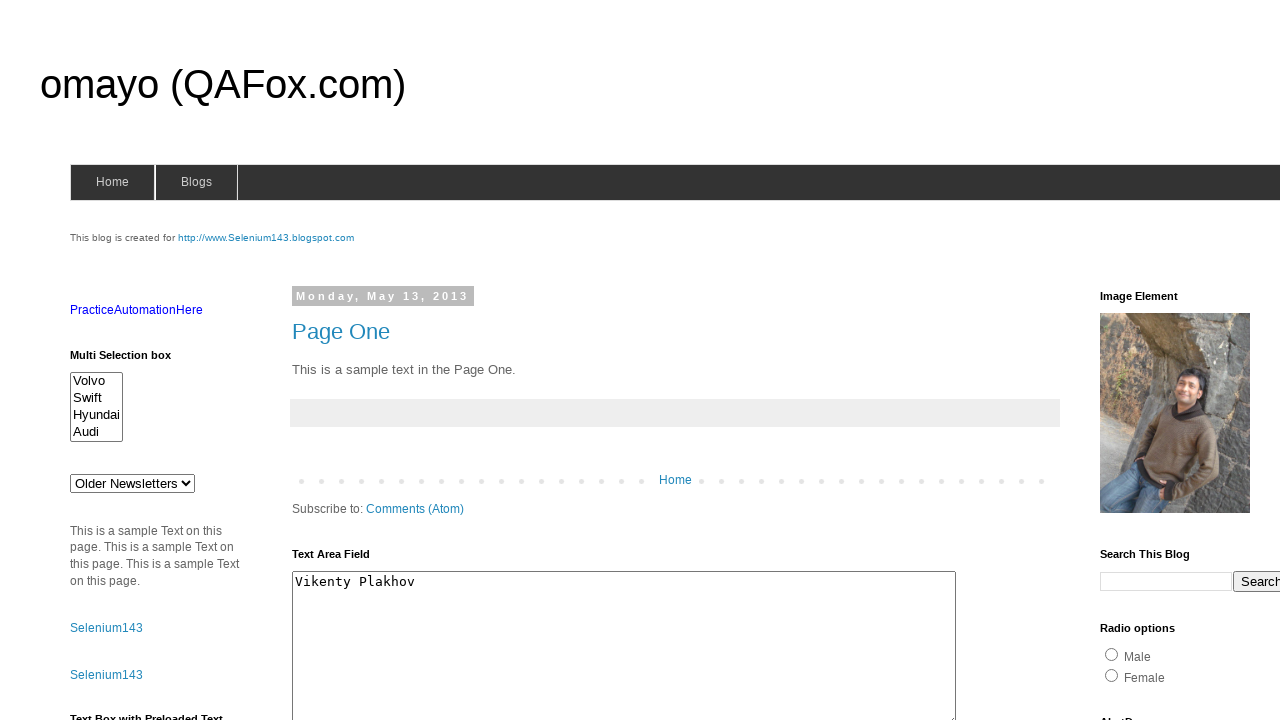

Changed background color to red
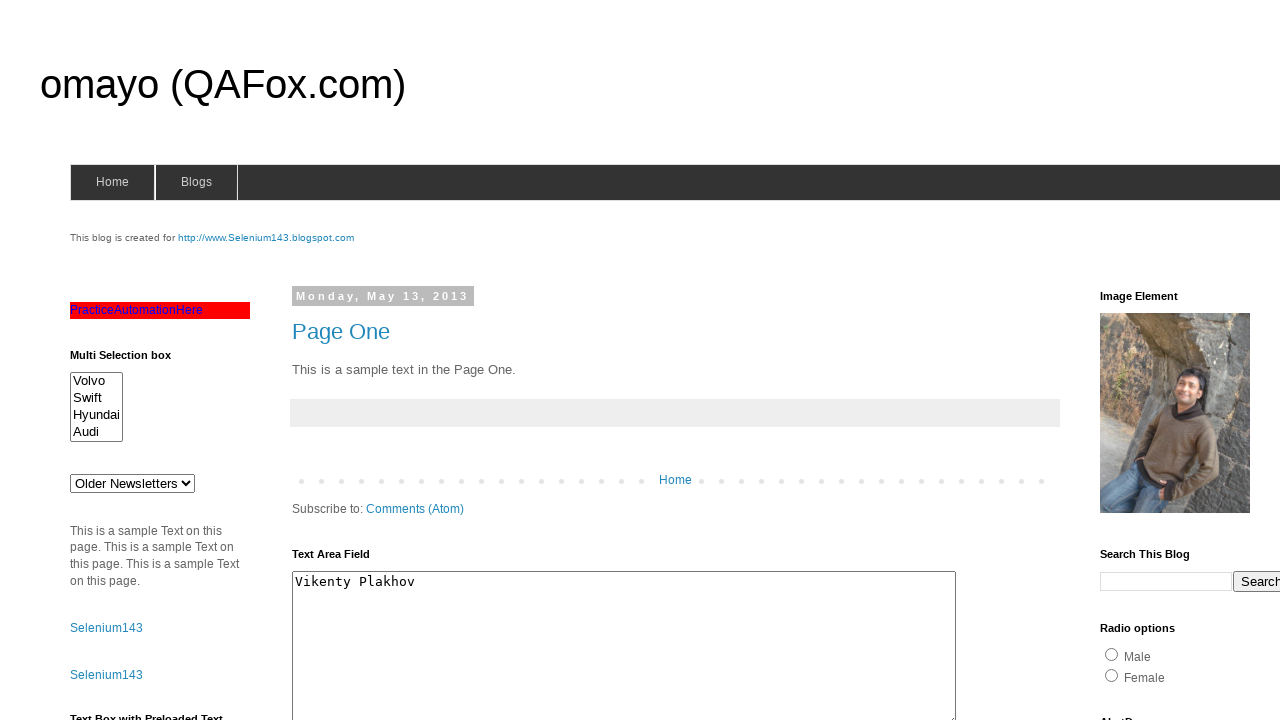

Final wait of 3 seconds
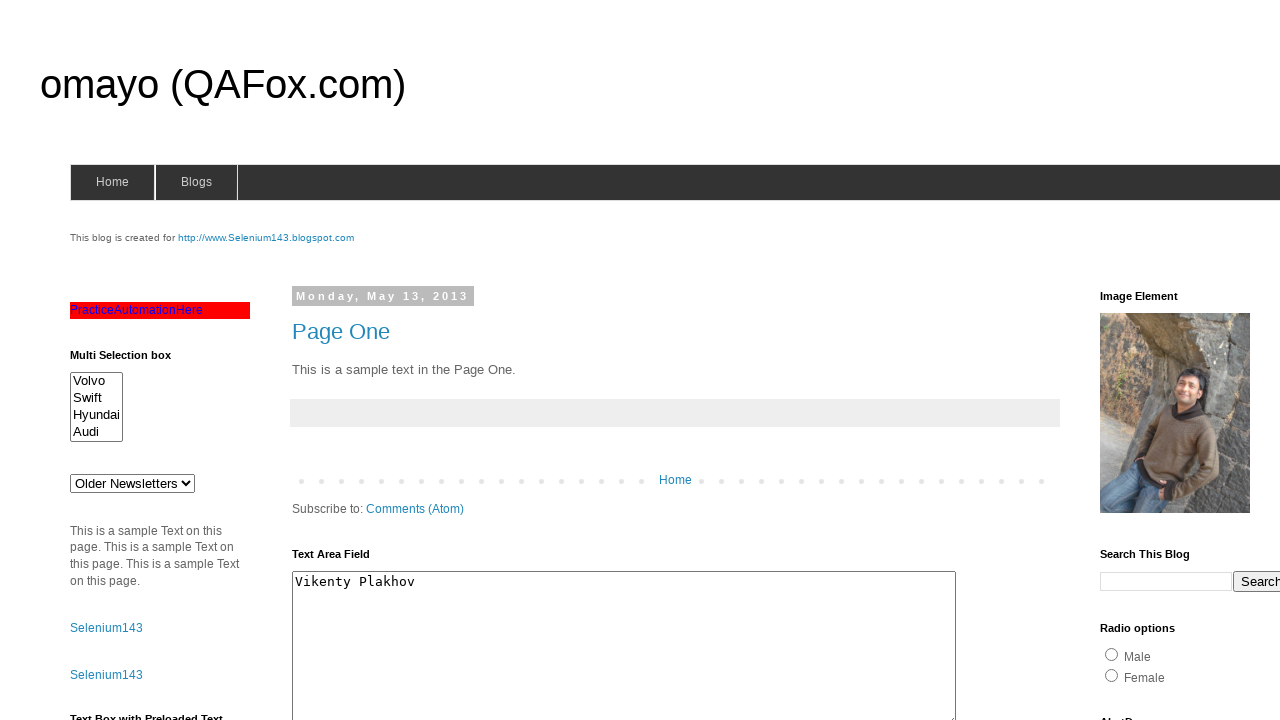

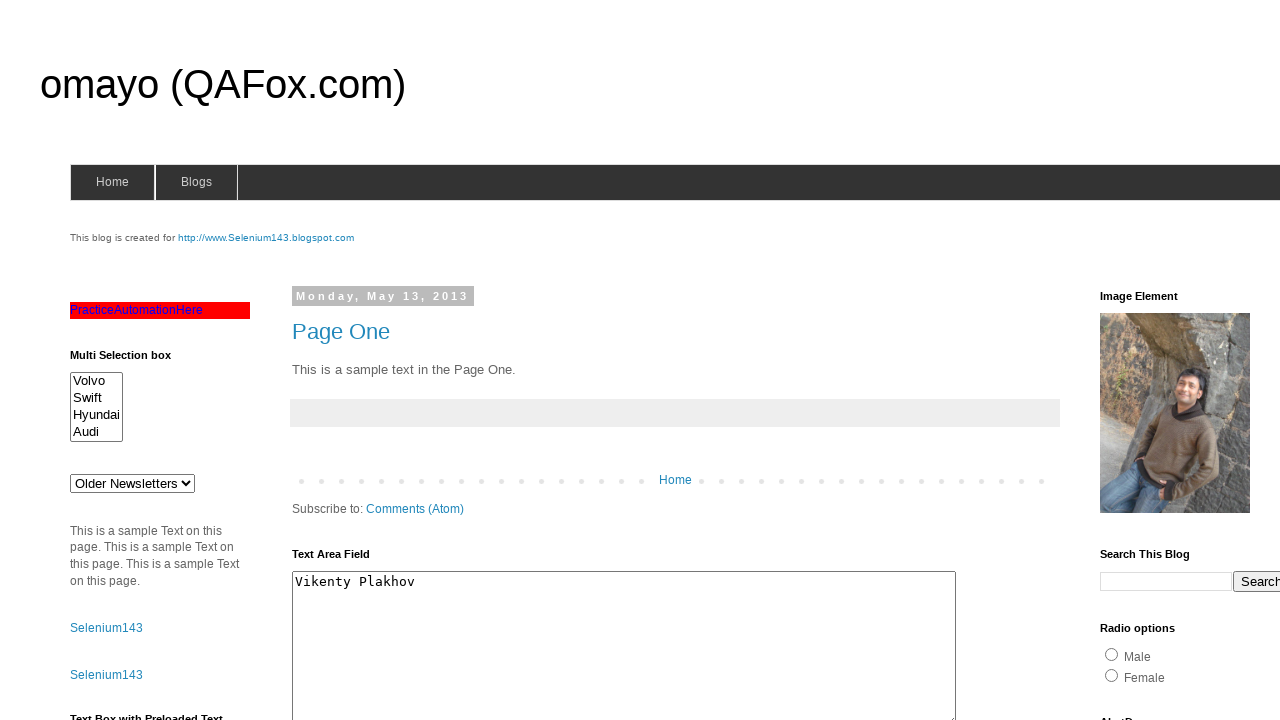